Tests text input functionality by entering text "ОТУС" into a text field and verifying the input value is correctly set.

Starting URL: https://otus.home.kartushin.su/training.html

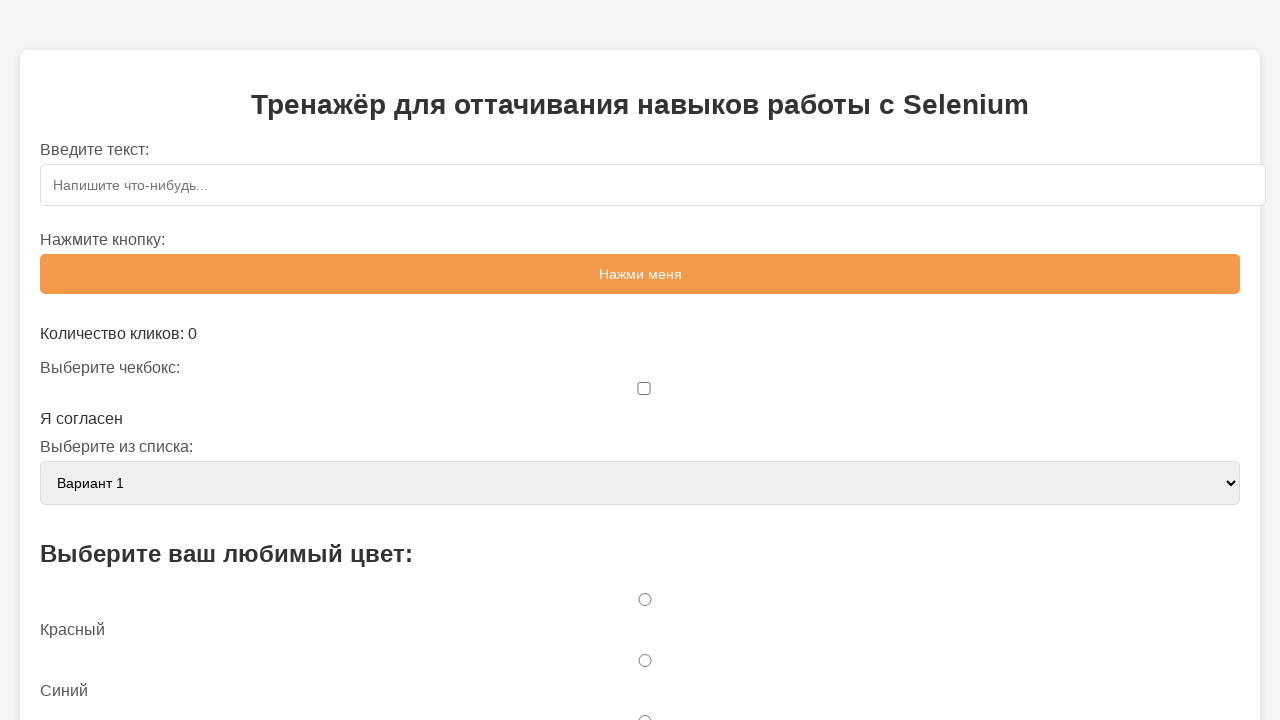

Filled text input field with 'ОТУС' on #textInput
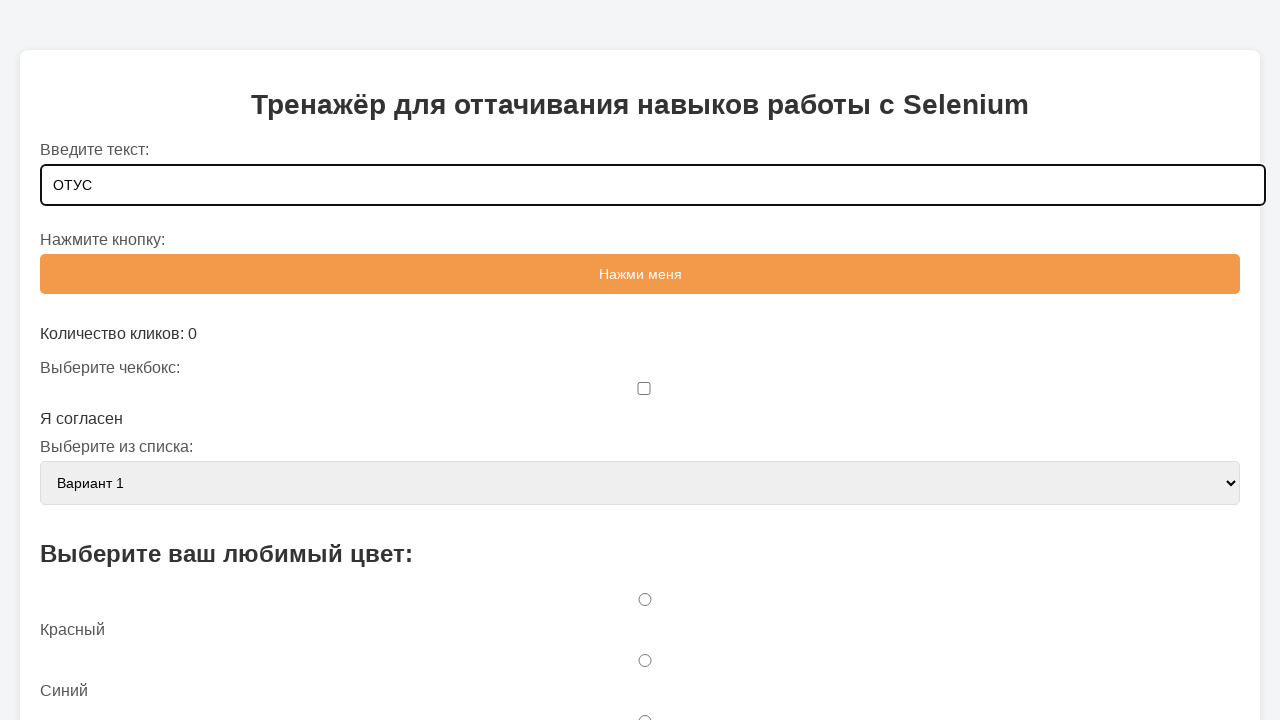

Verified that text input contains 'ОТУС'
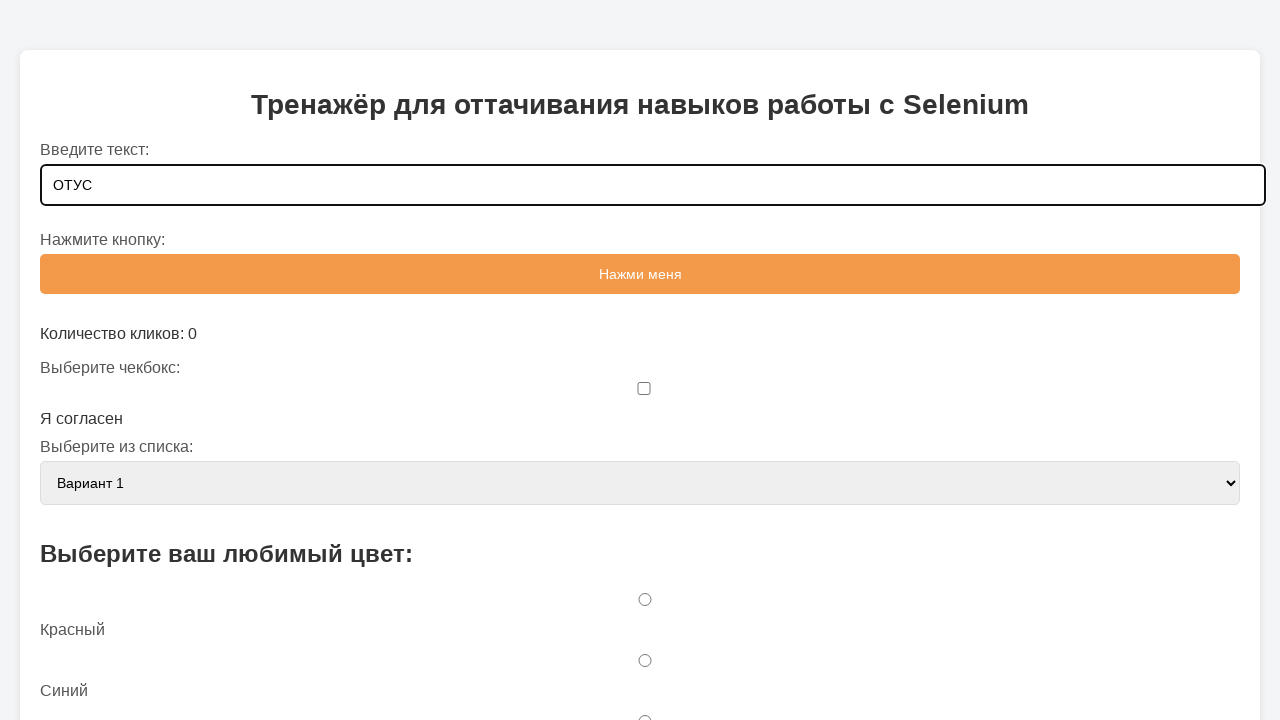

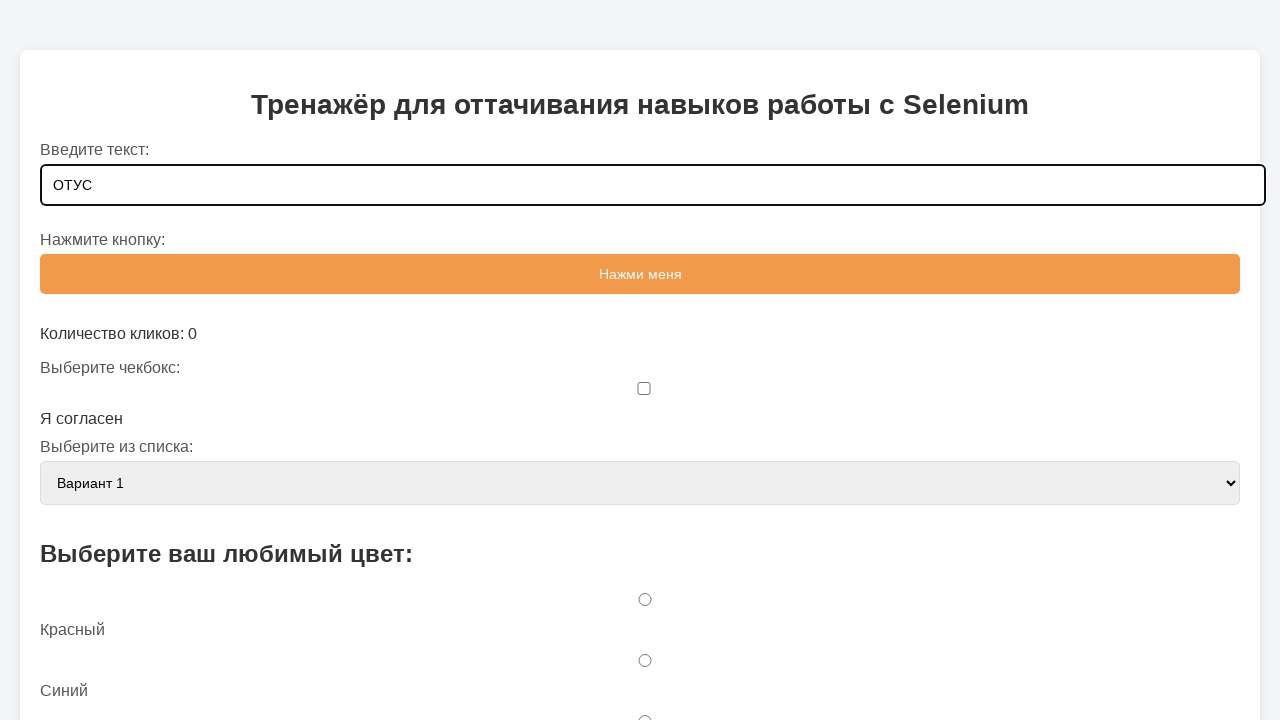